Tests explicit wait functionality by clicking a timer button and verifying that text changes to "WebDriver" after a delay

Starting URL: http://seleniumpractise.blogspot.com/2016/08/how-to-use-explicit-wait-in-selenium.html

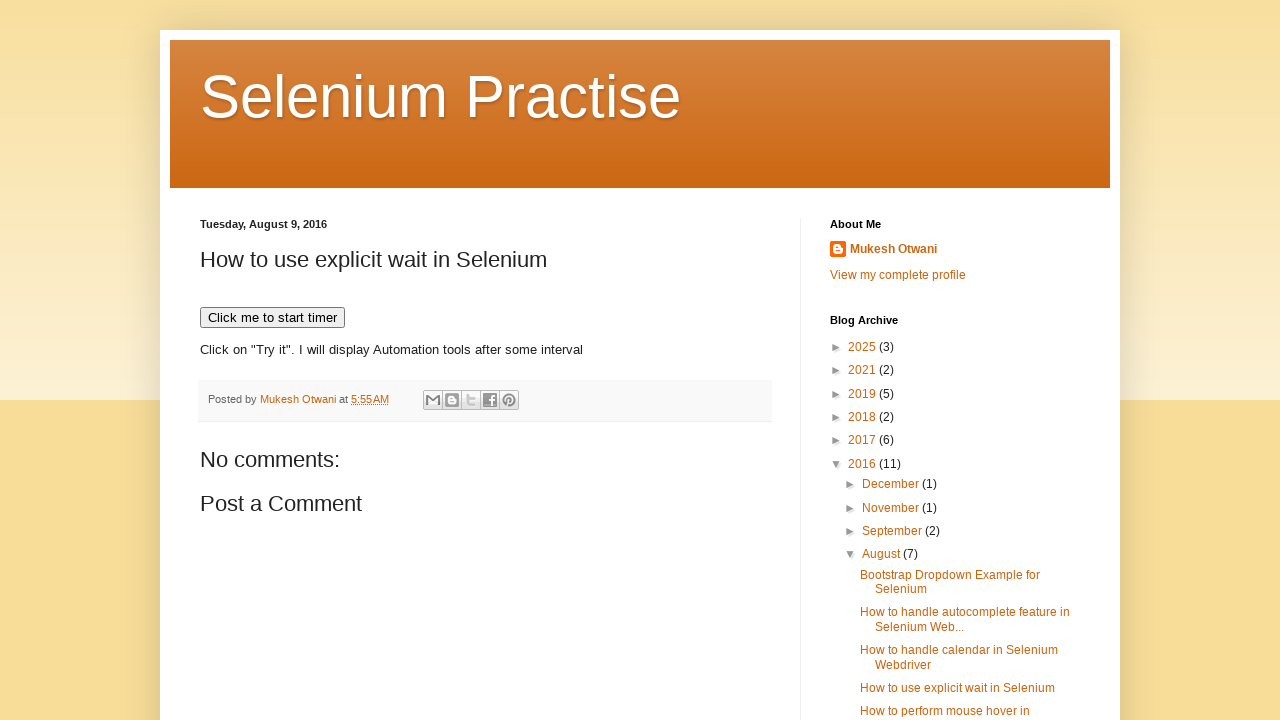

Navigated to explicit wait test page
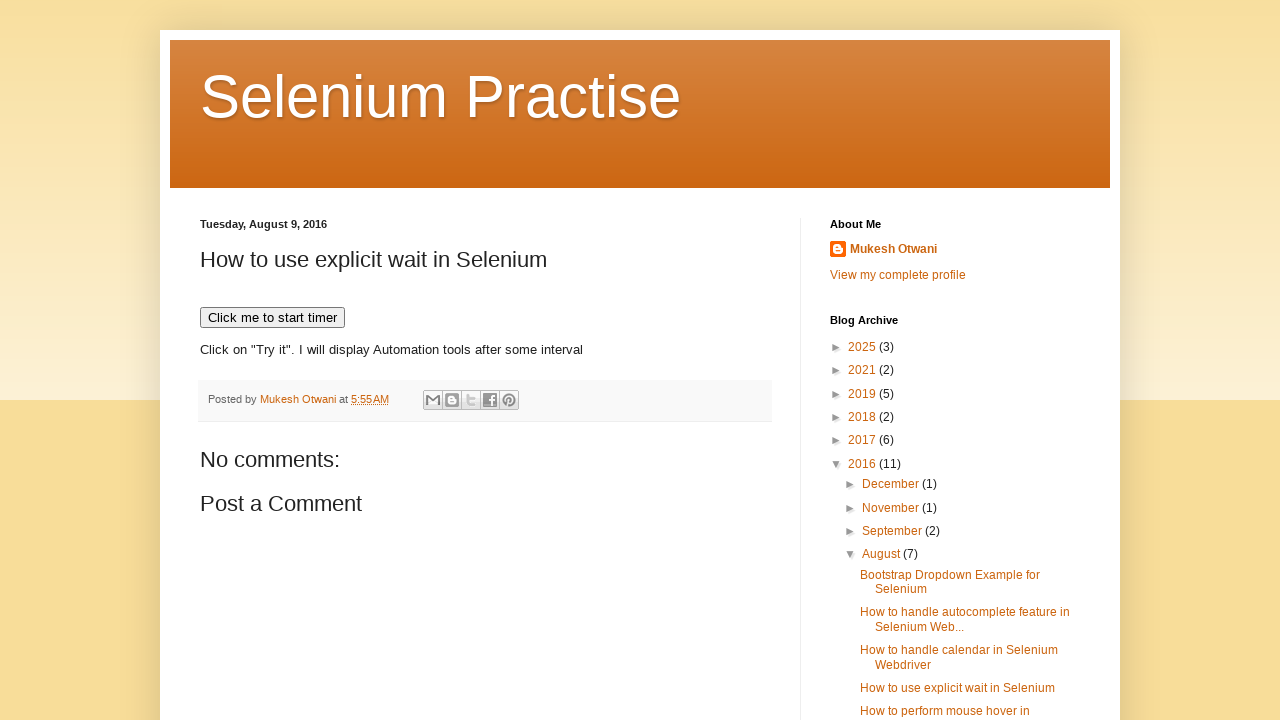

Clicked timer button to trigger text change at (272, 318) on button[onclick='timedText()']
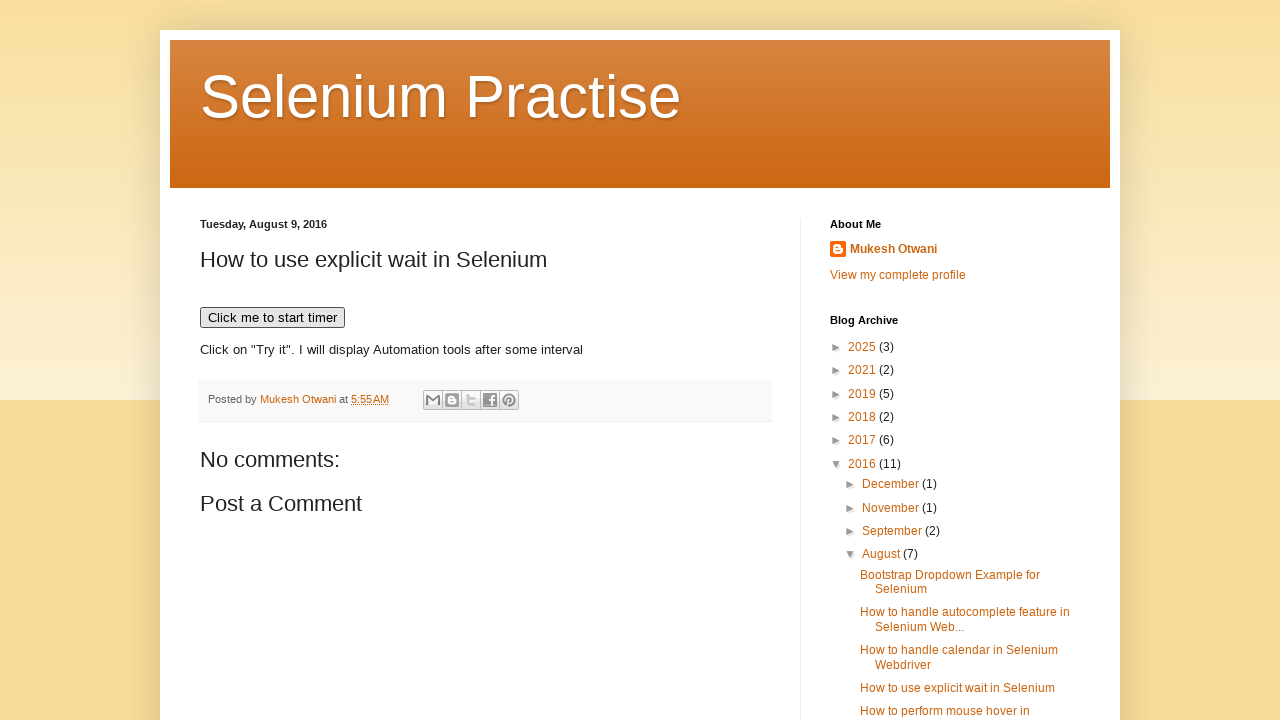

Text changed to 'WebDriver' after explicit wait
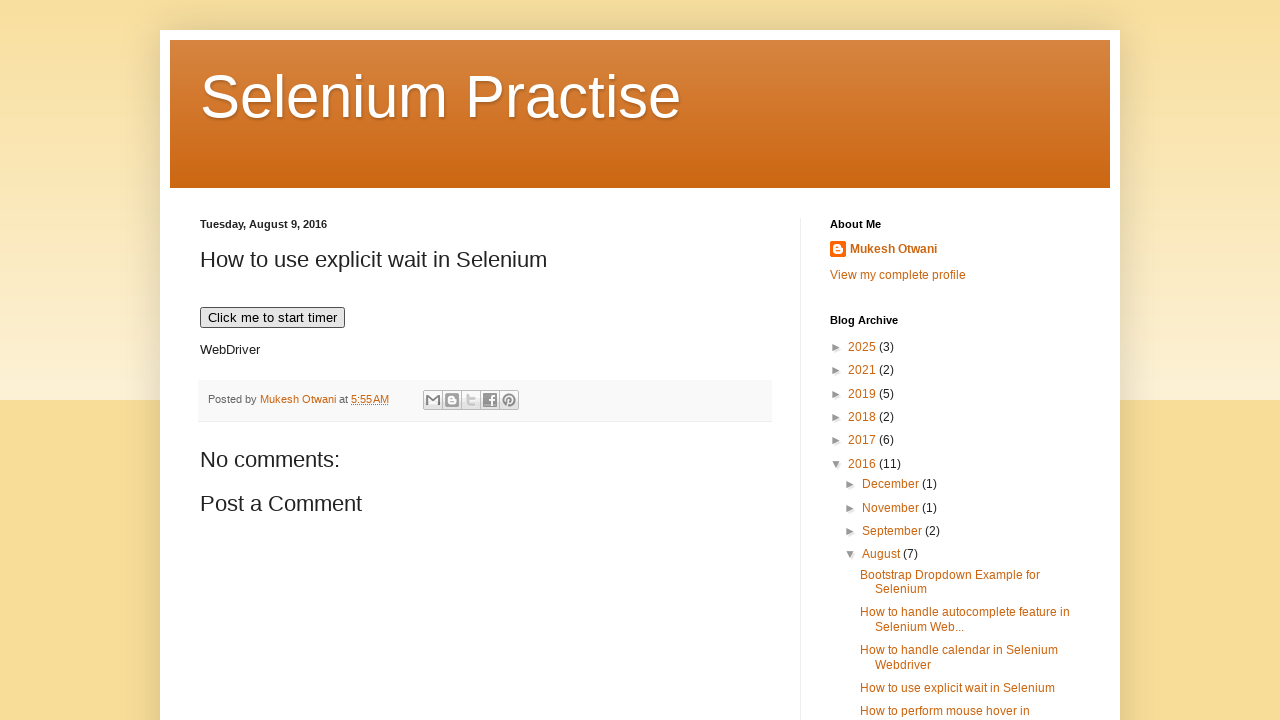

Retrieved text content from demo element
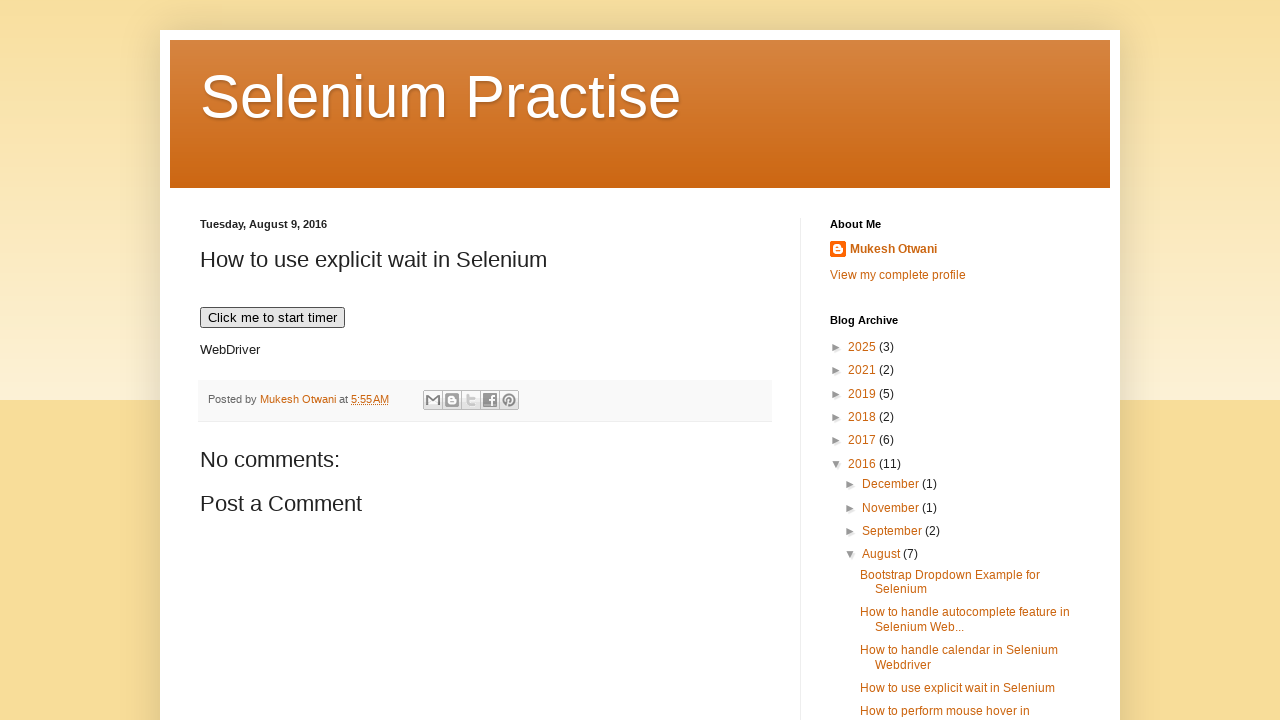

Assertion passed: text content is 'WebDriver'
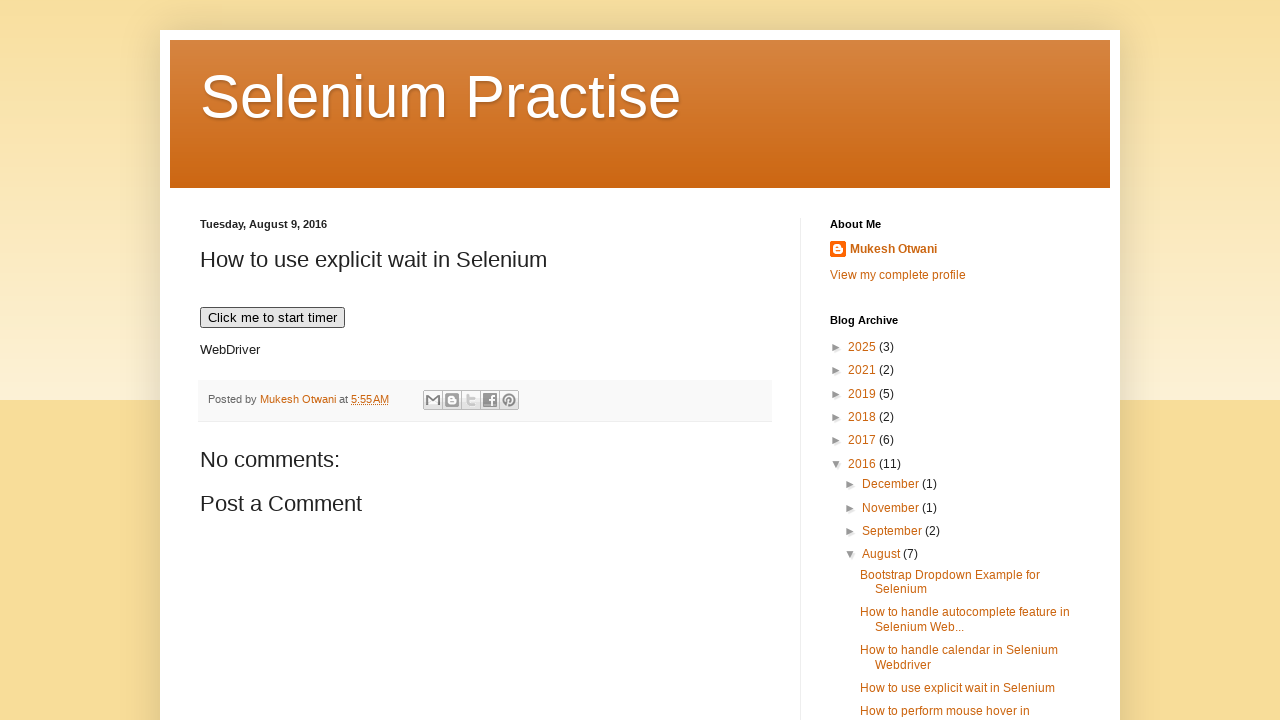

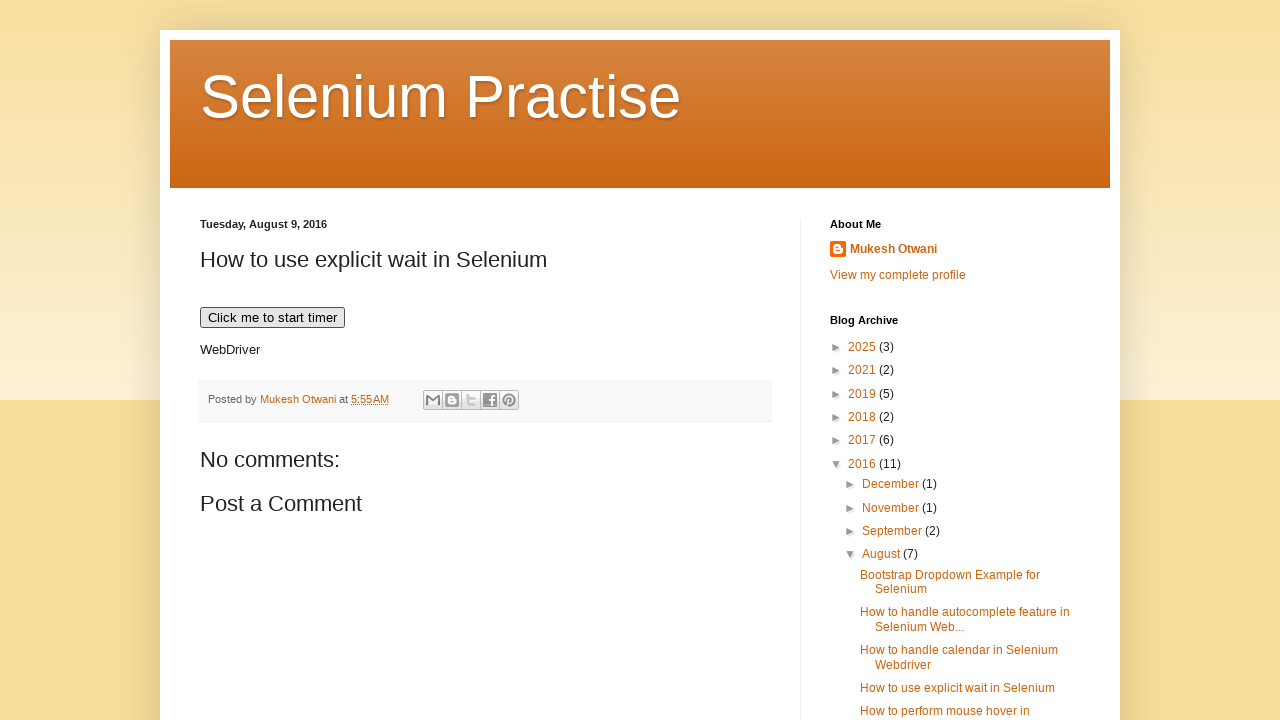